Tests clicking the "Yes" radio button on the DemoQA radio button page and verifies the selection message appears

Starting URL: https://demoqa.com/radio-button

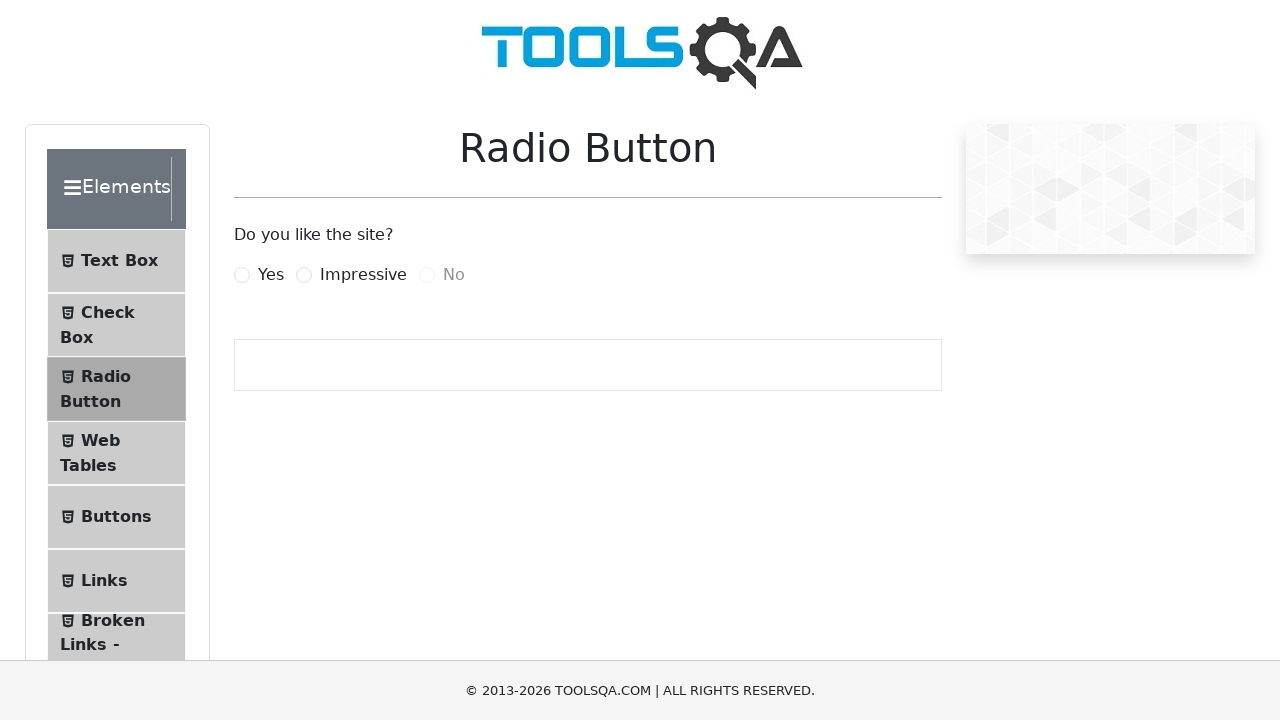

Clicked the 'Yes' radio button label at (271, 275) on label[for='yesRadio']
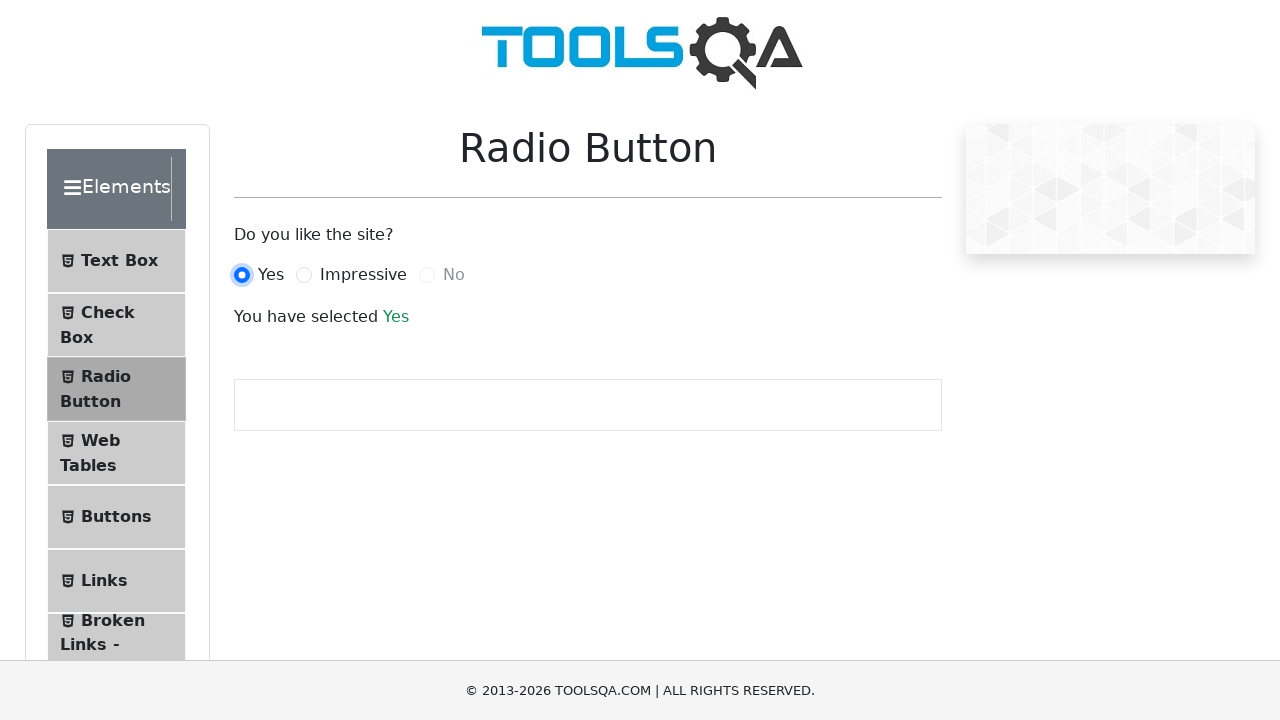

Verified the 'Yes' selection message appeared
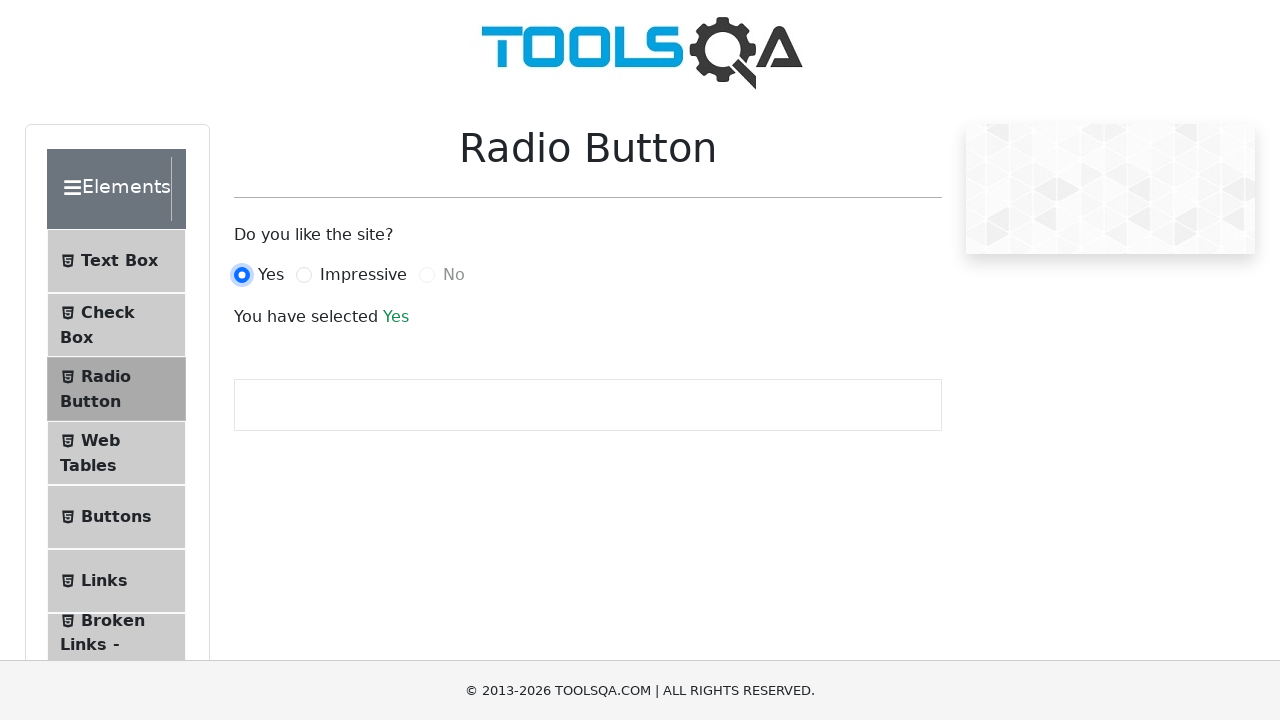

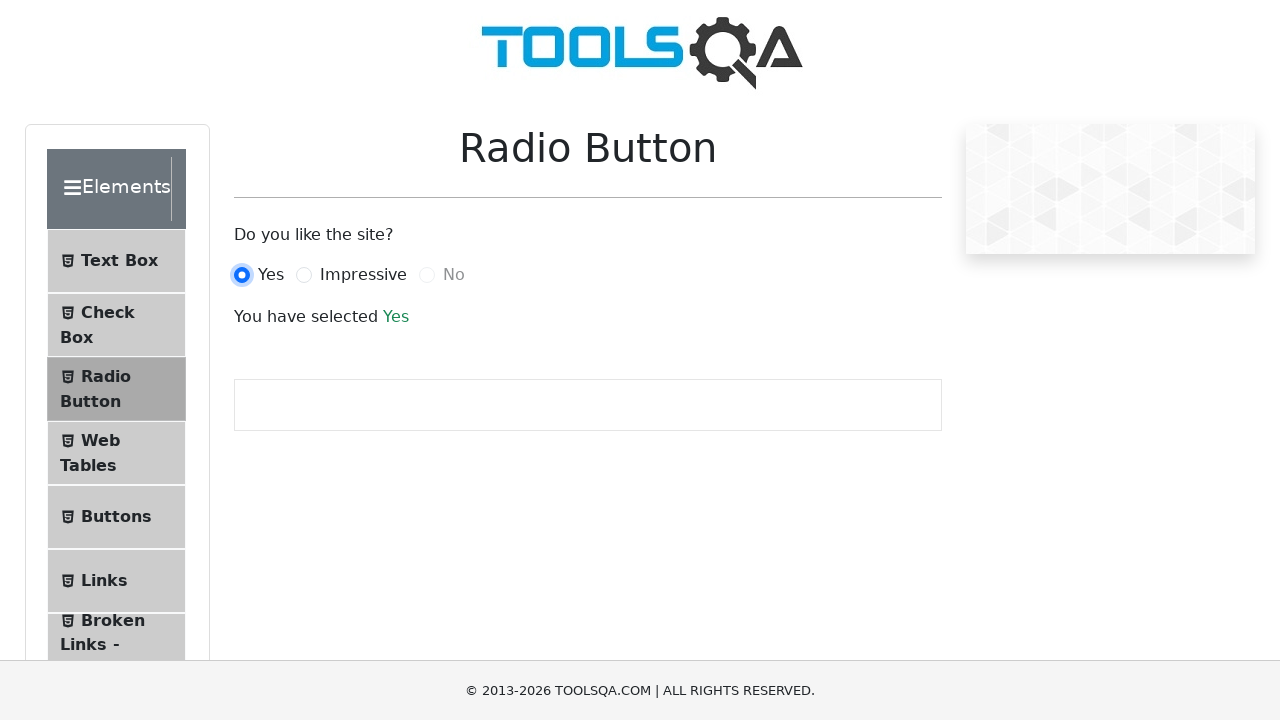